Tests right-click context menu functionality by right-clicking, hovering over quit option and clicking it

Starting URL: http://swisnl.github.io/jQuery-contextMenu/demo.html

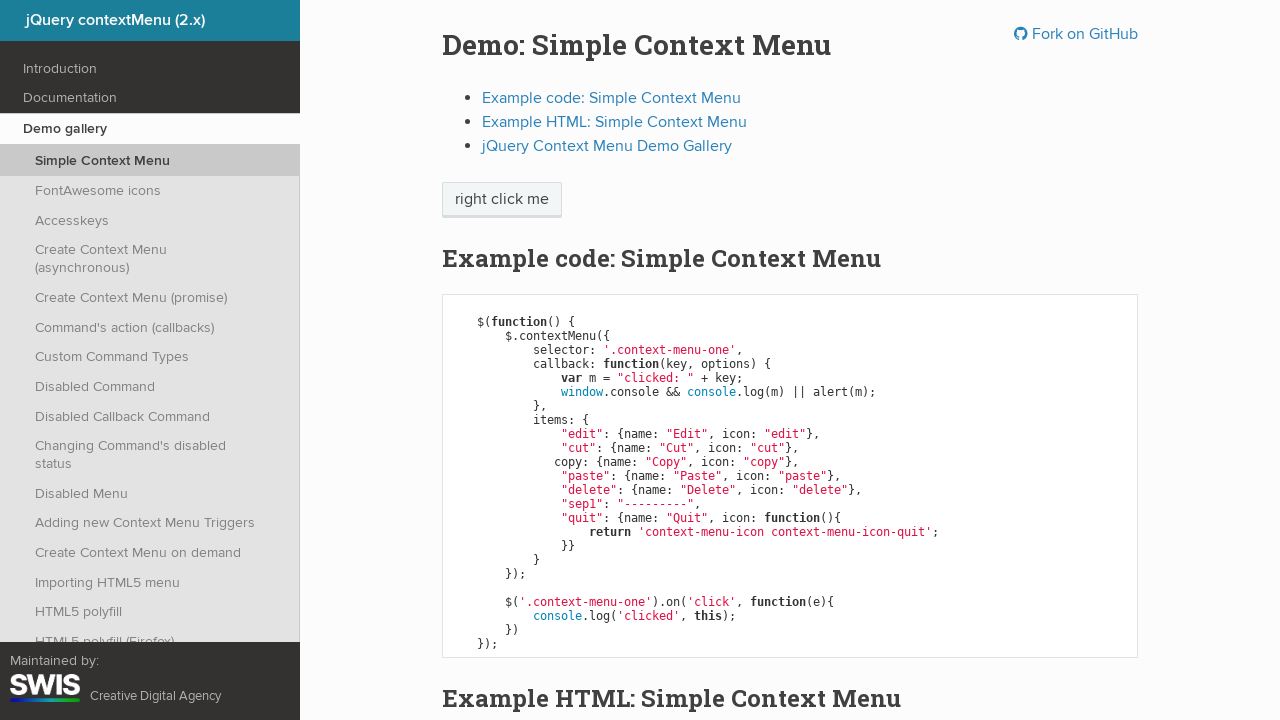

Right-clicked on 'right click me' element to open context menu at (502, 200) on xpath=//span[text()='right click me']
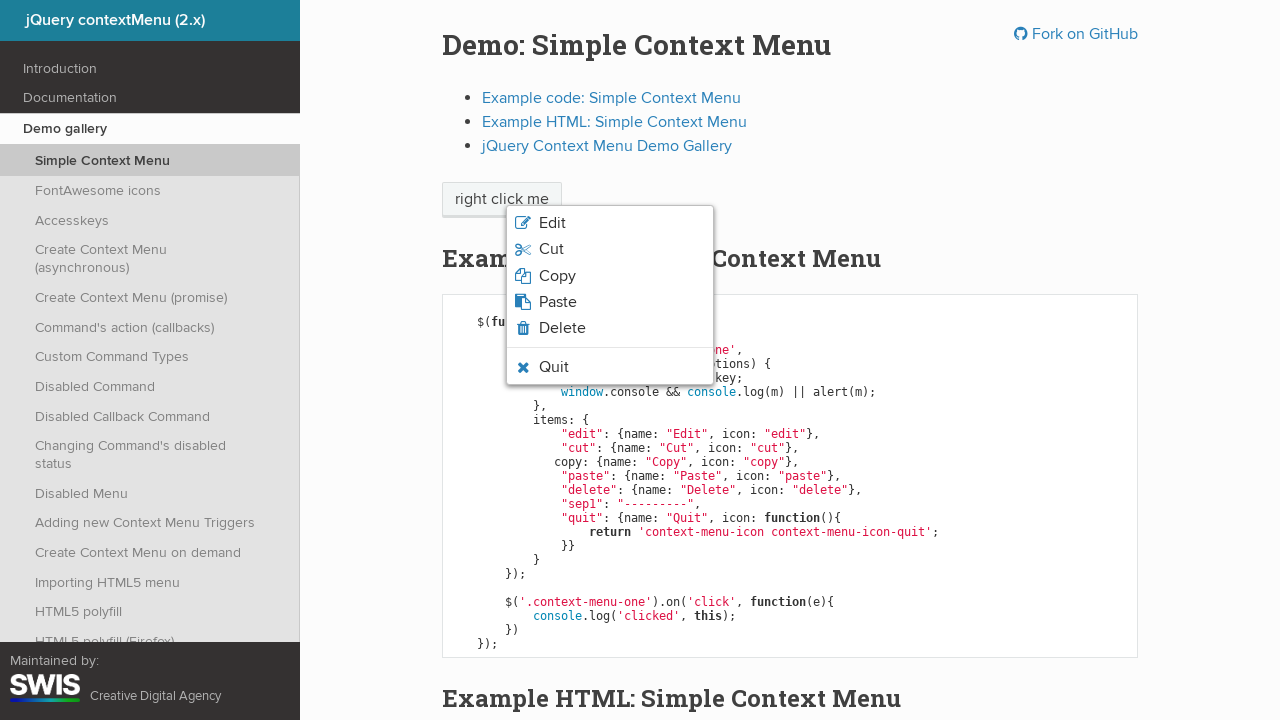

Hovered over quit option in context menu at (610, 367) on xpath=//li[contains(@class,'context-menu-icon-quit')]
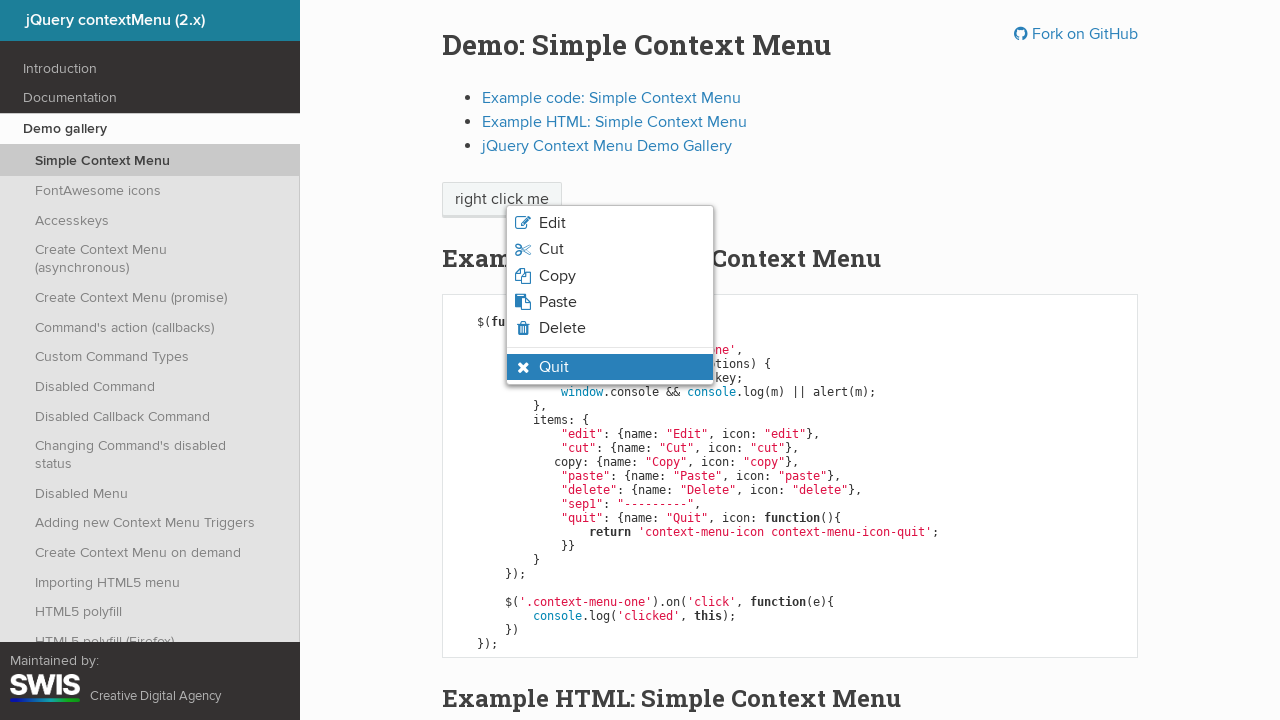

Clicked quit option from context menu at (610, 367) on xpath=//li[contains(@class,'context-menu-icon-quit')]
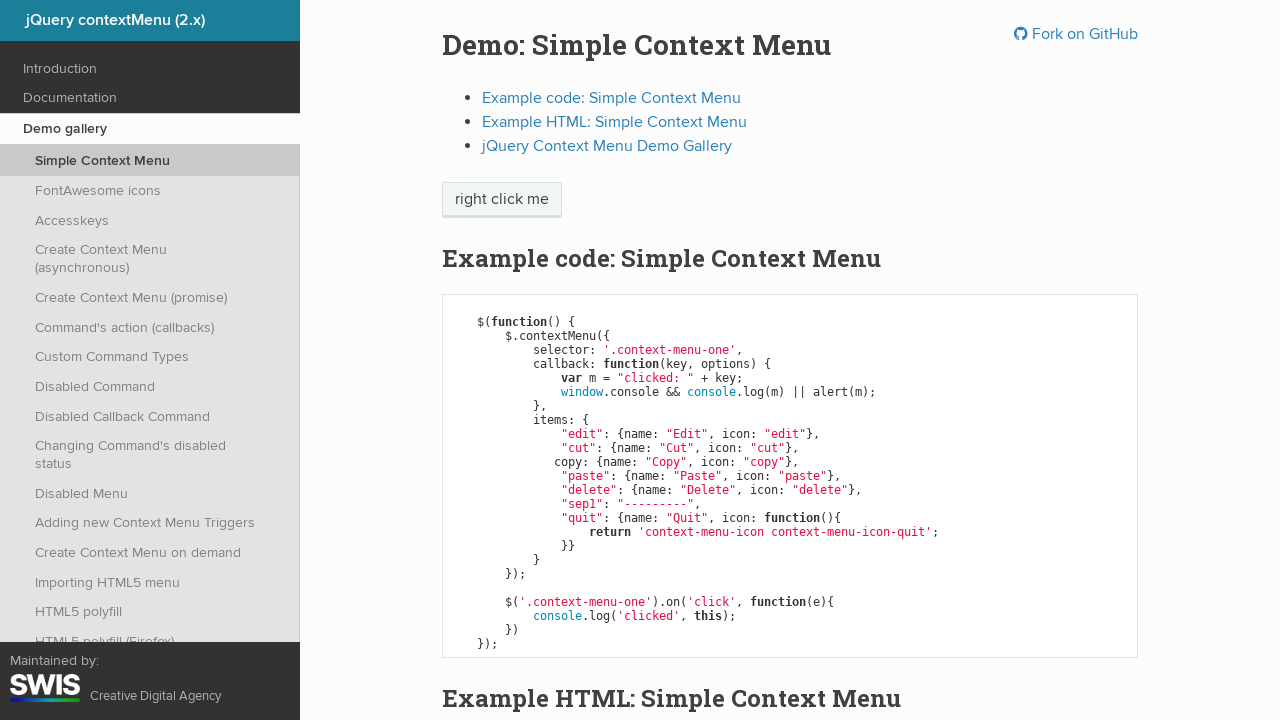

Set up dialog handler to accept alerts
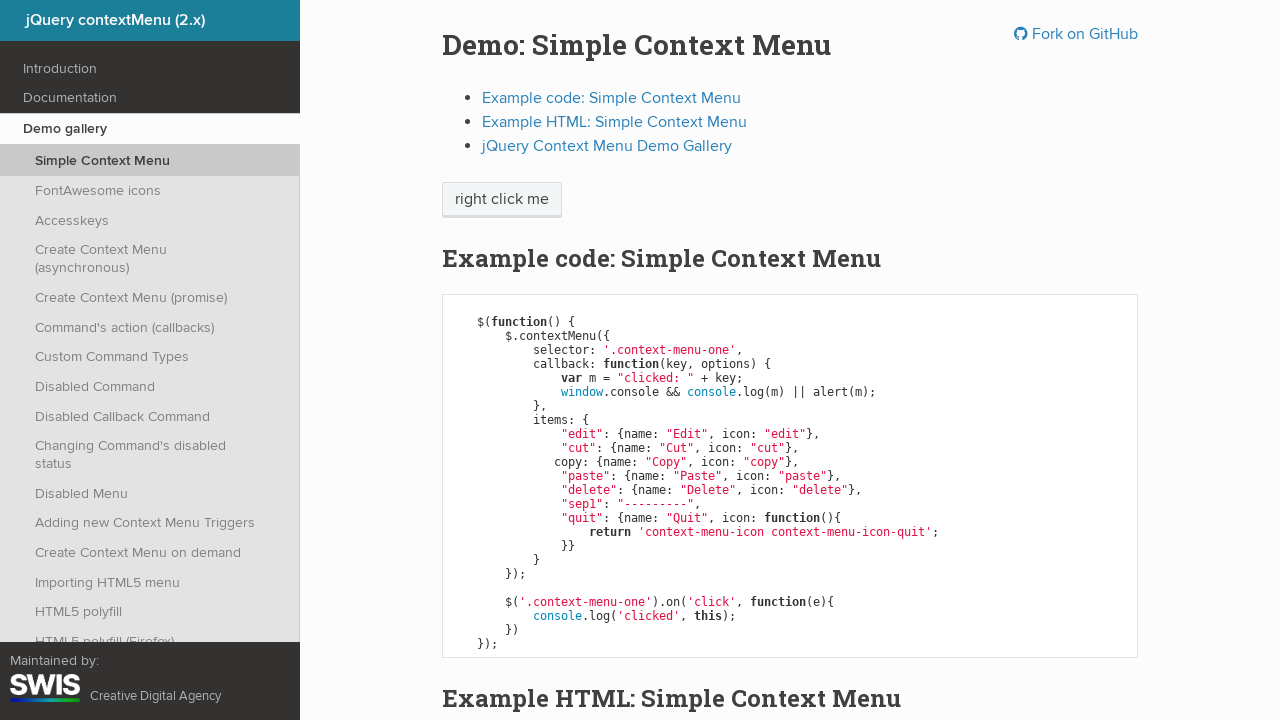

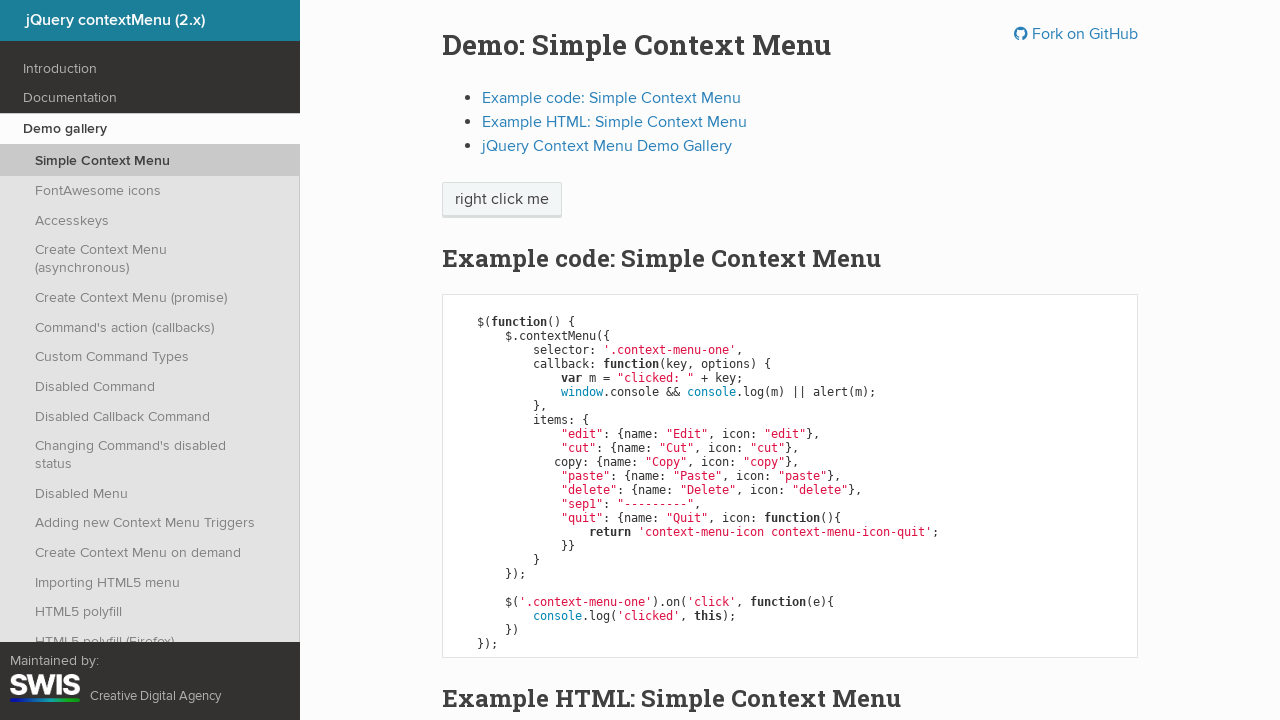